Tests tab navigation functionality on the DemoQA Tabs page by clicking through the Origin, What, and Use tabs in sequence.

Starting URL: https://demoqa.com/tabs

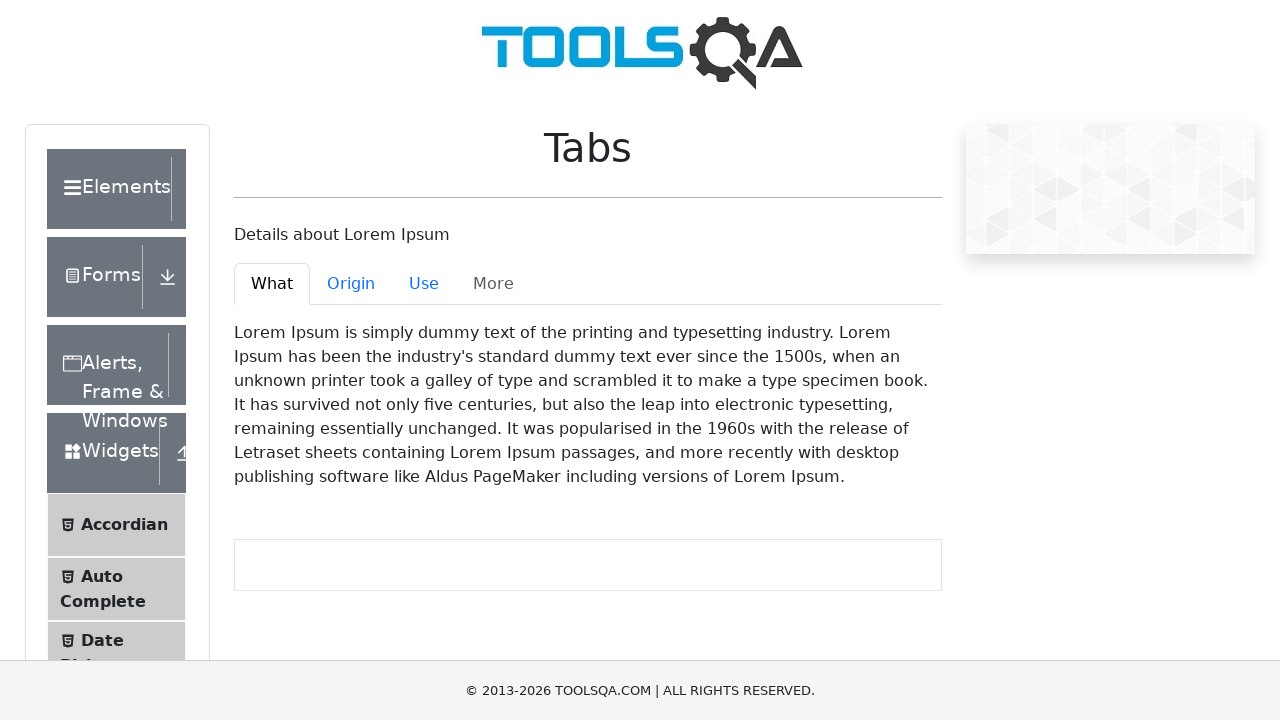

Origin tab became visible
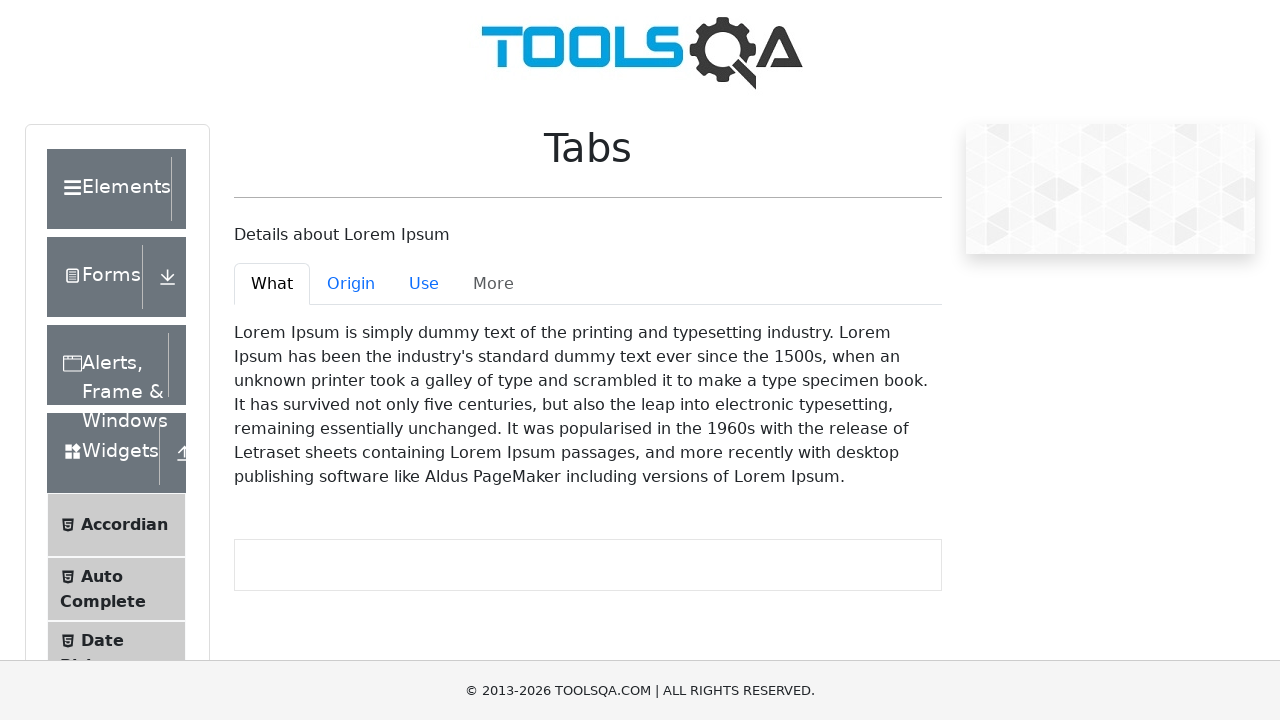

Clicked the Origin tab at (351, 284) on #demo-tab-origin
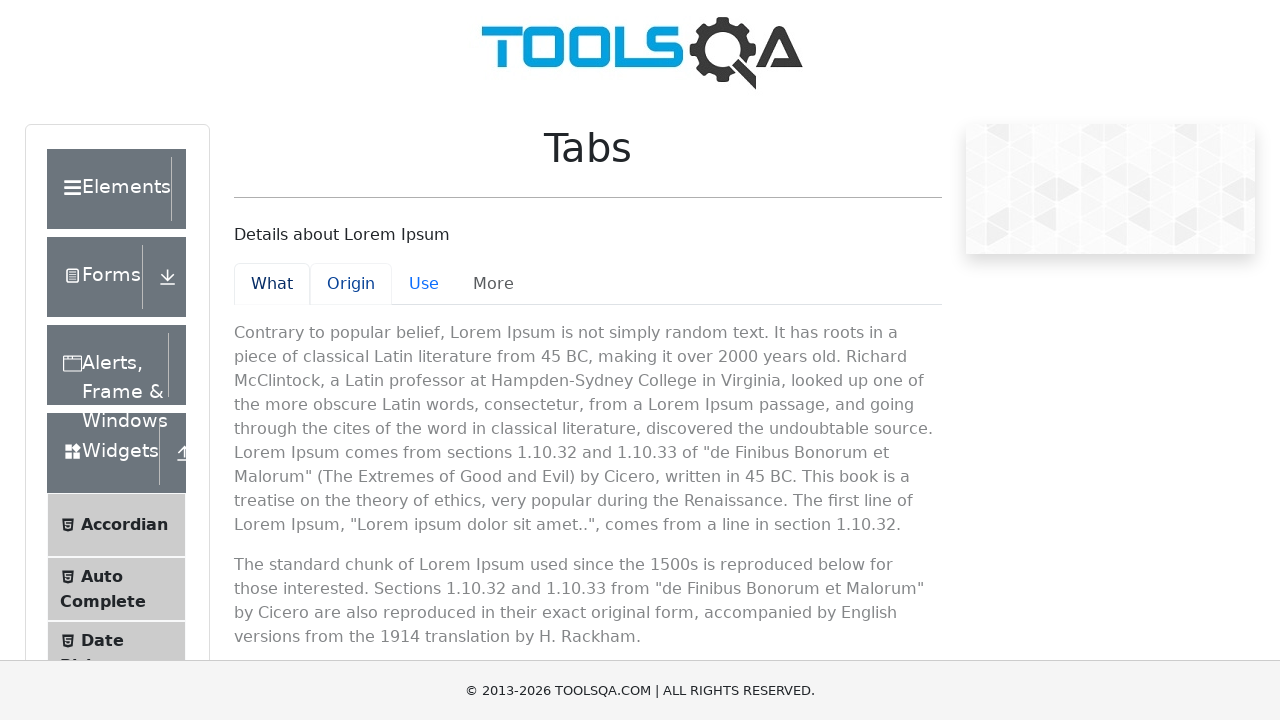

What tab became visible
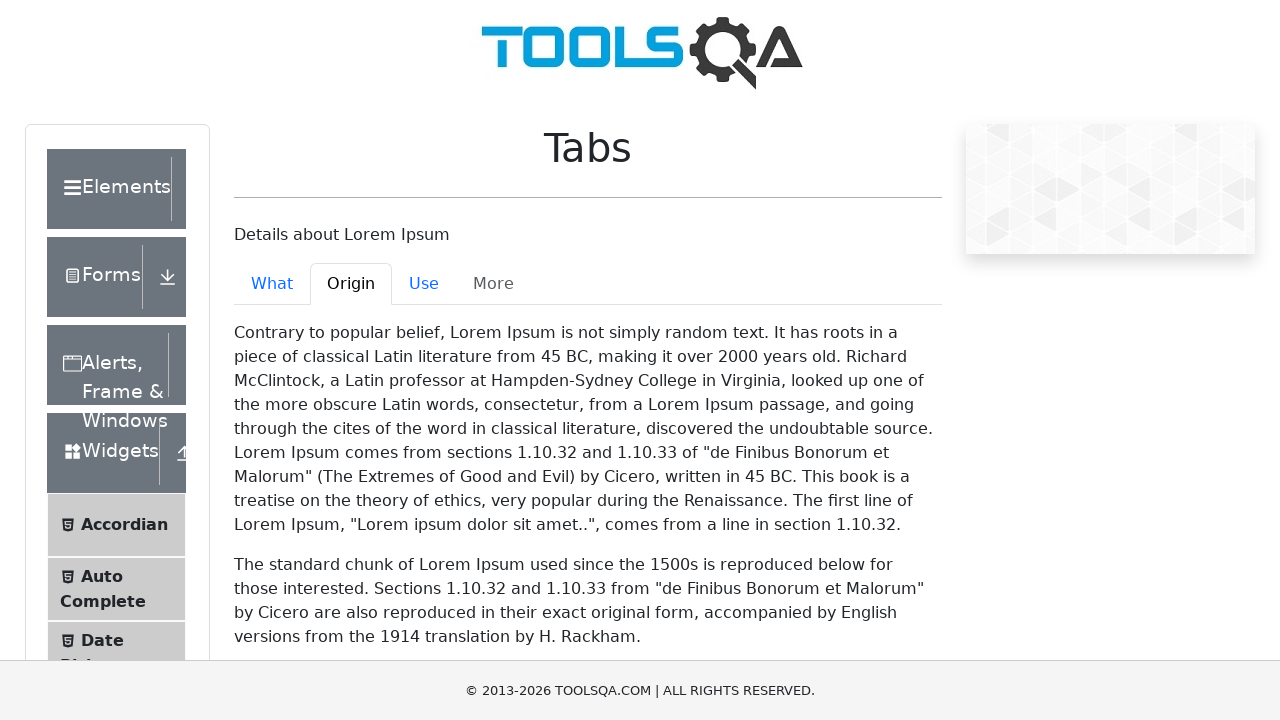

Clicked the What tab at (272, 284) on #demo-tab-what
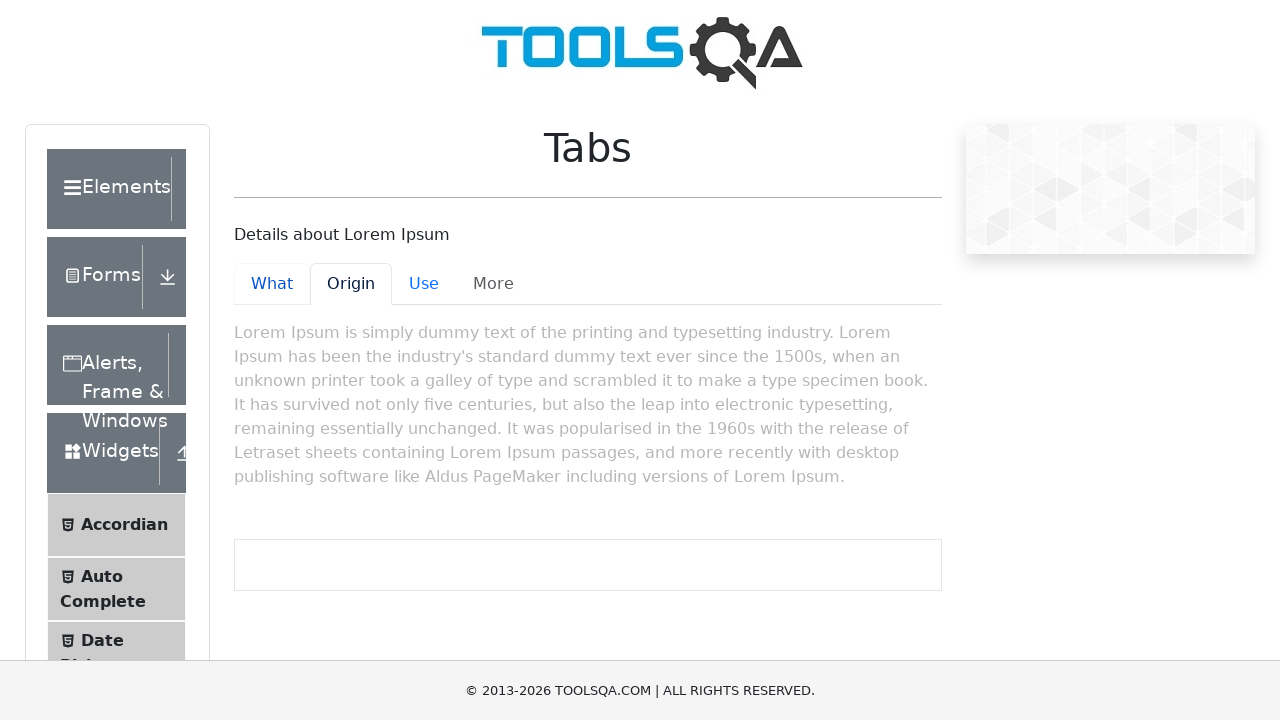

Use tab became visible
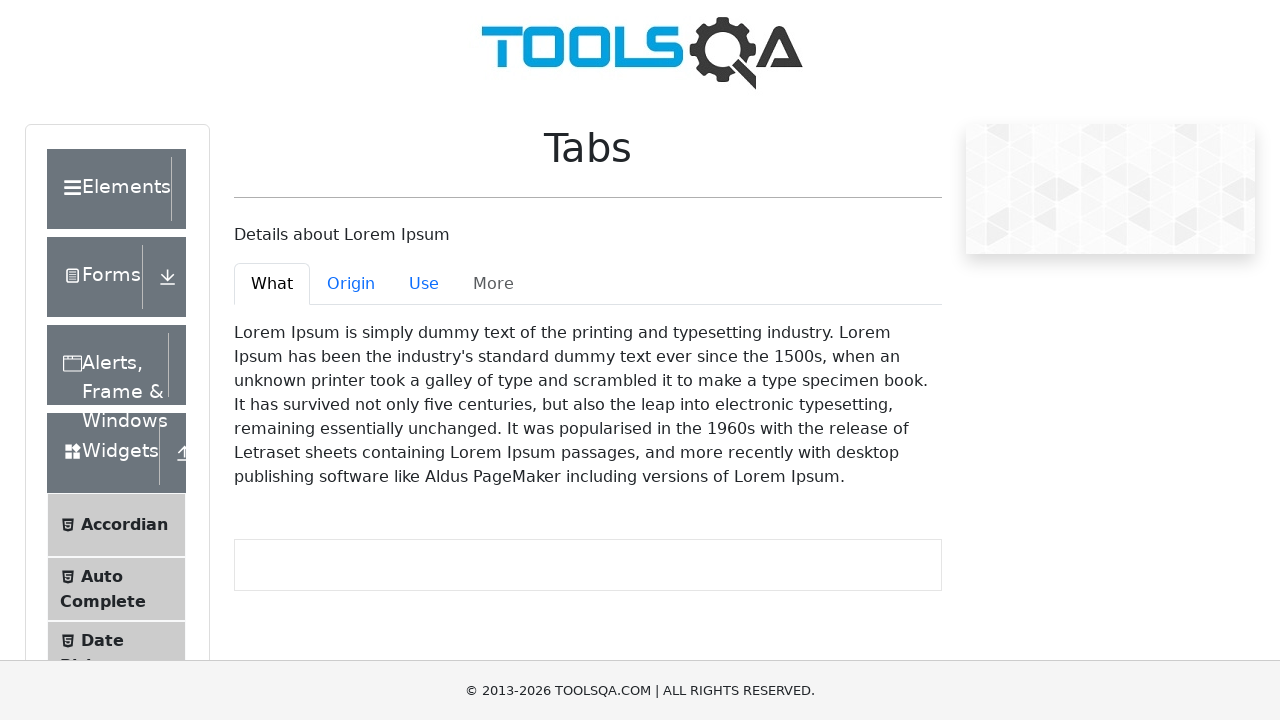

Clicked the Use tab at (424, 284) on #demo-tab-use
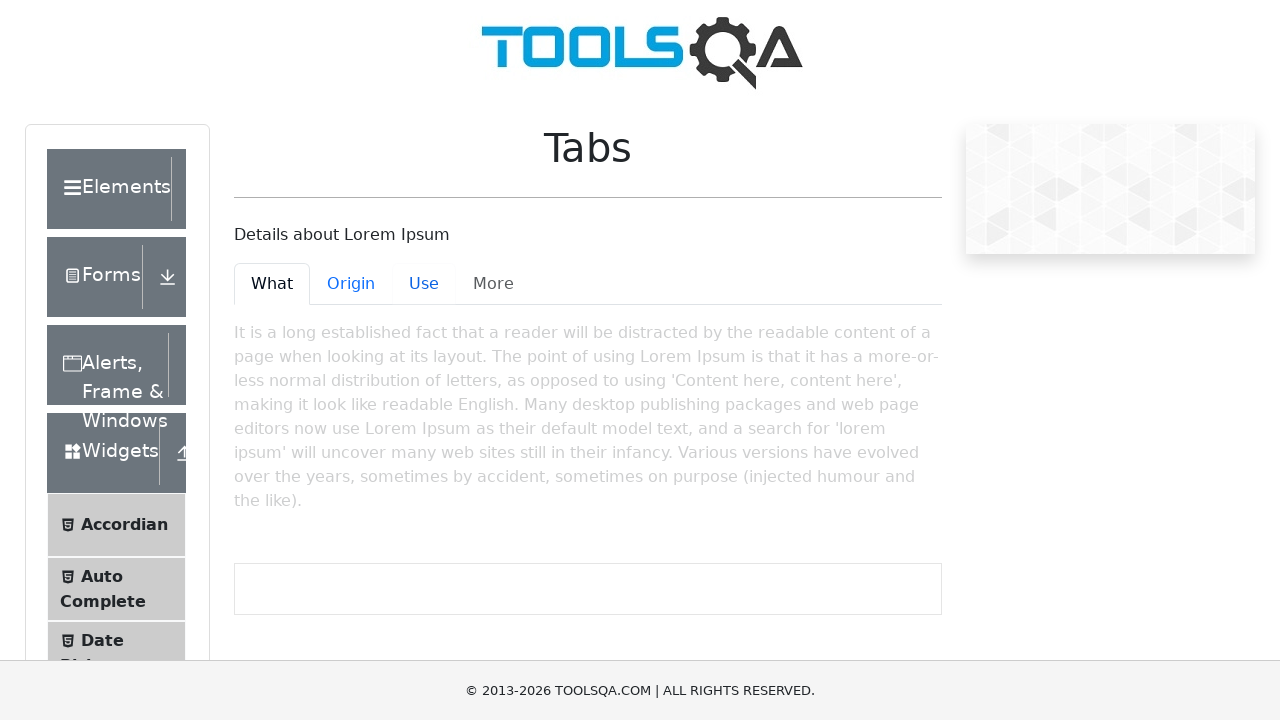

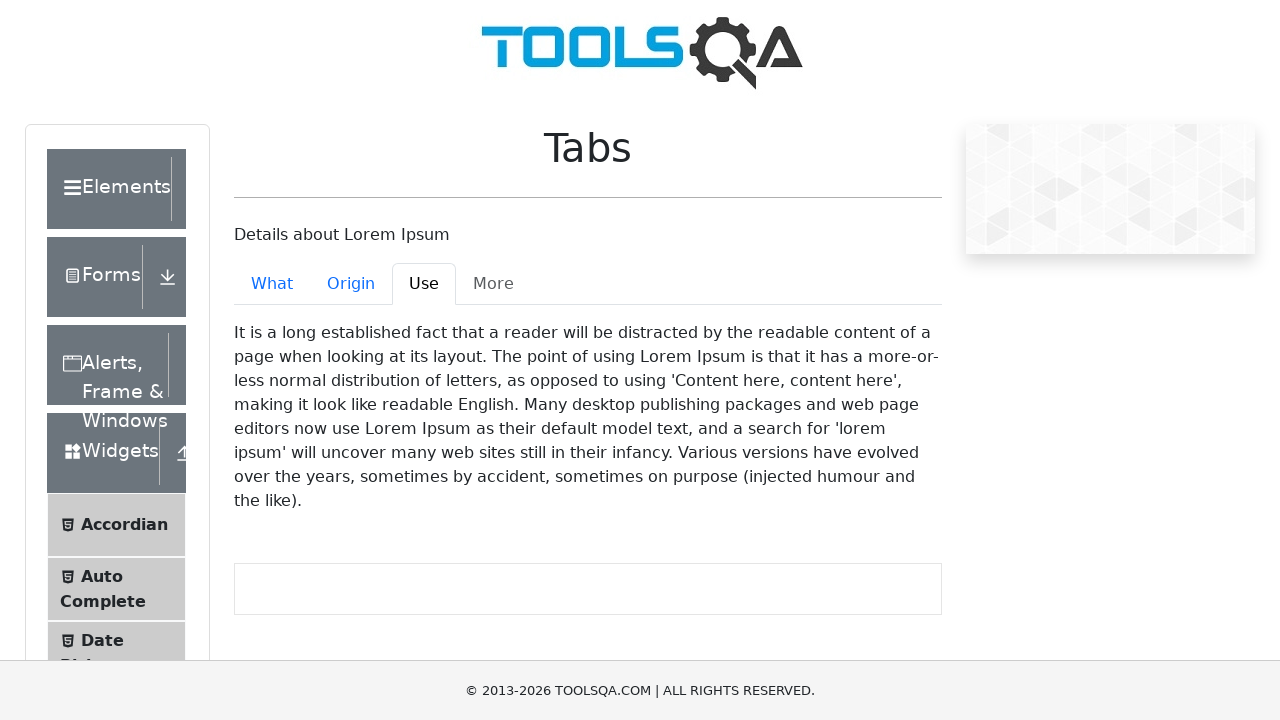